Tests user registration by filling out a registration form with personal details and submitting it

Starting URL: https://lkmdemoaut.accenture.com/TestMeApp/fetchcat.htm

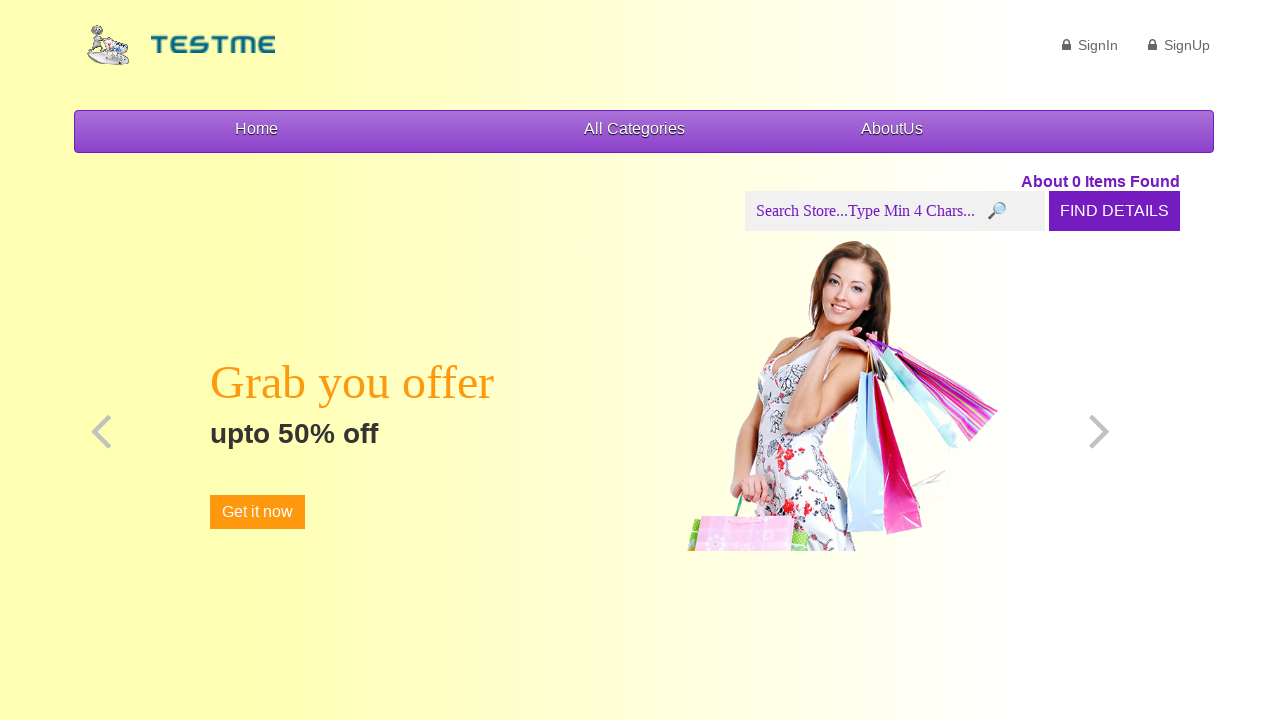

Navigated to registration test page
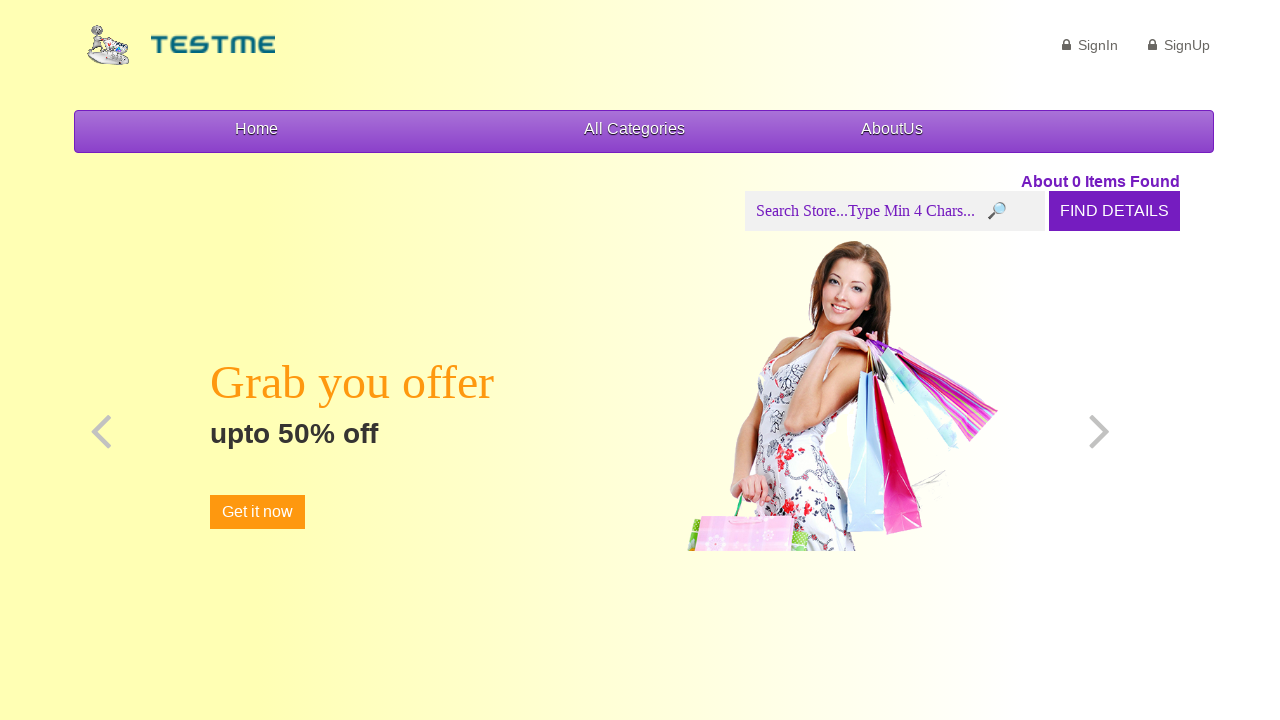

Clicked SignUp link to navigate to registration form at (1179, 45) on a:text('SignUp')
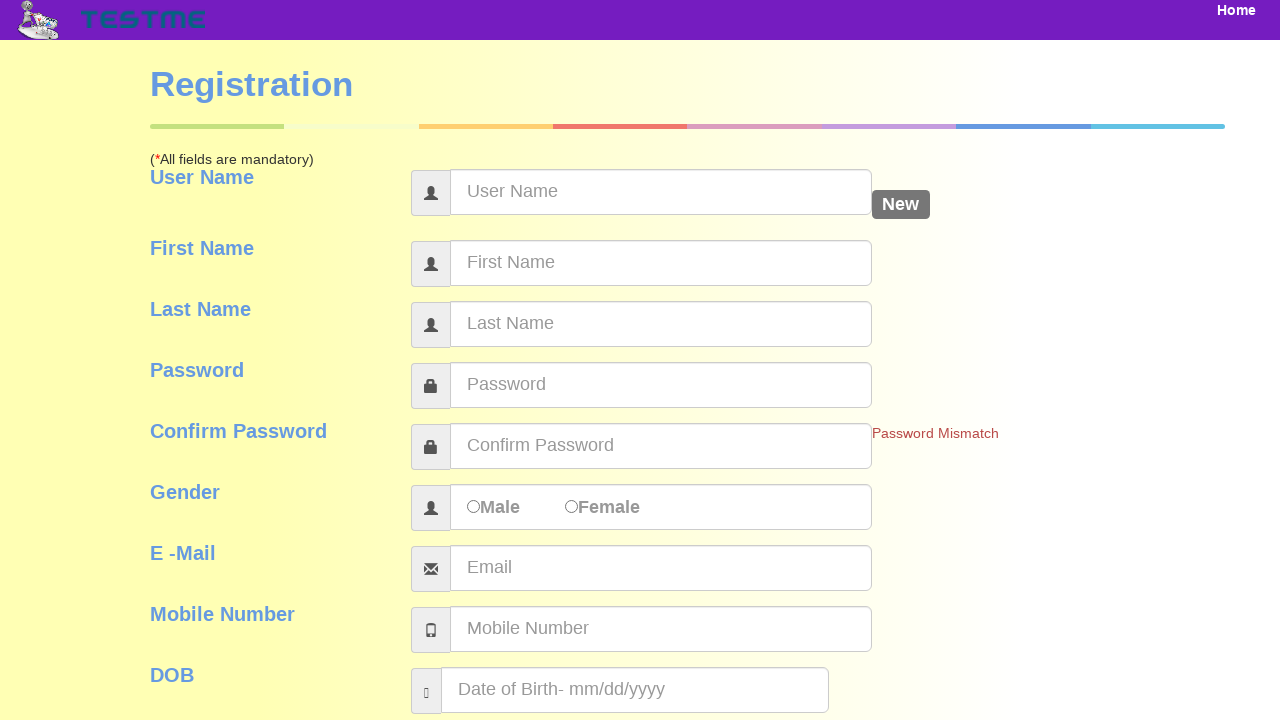

Filled username field with 'testuser2847' on #userName
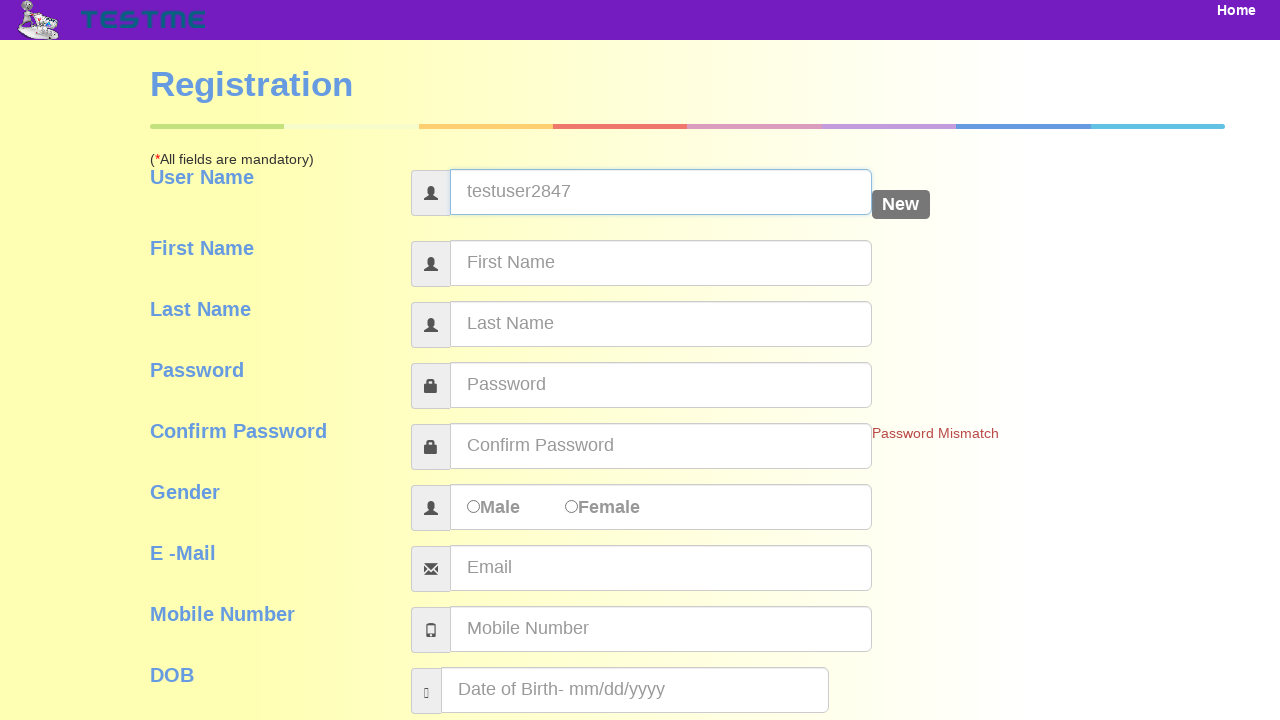

Filled first name field with 'John' on #firstName
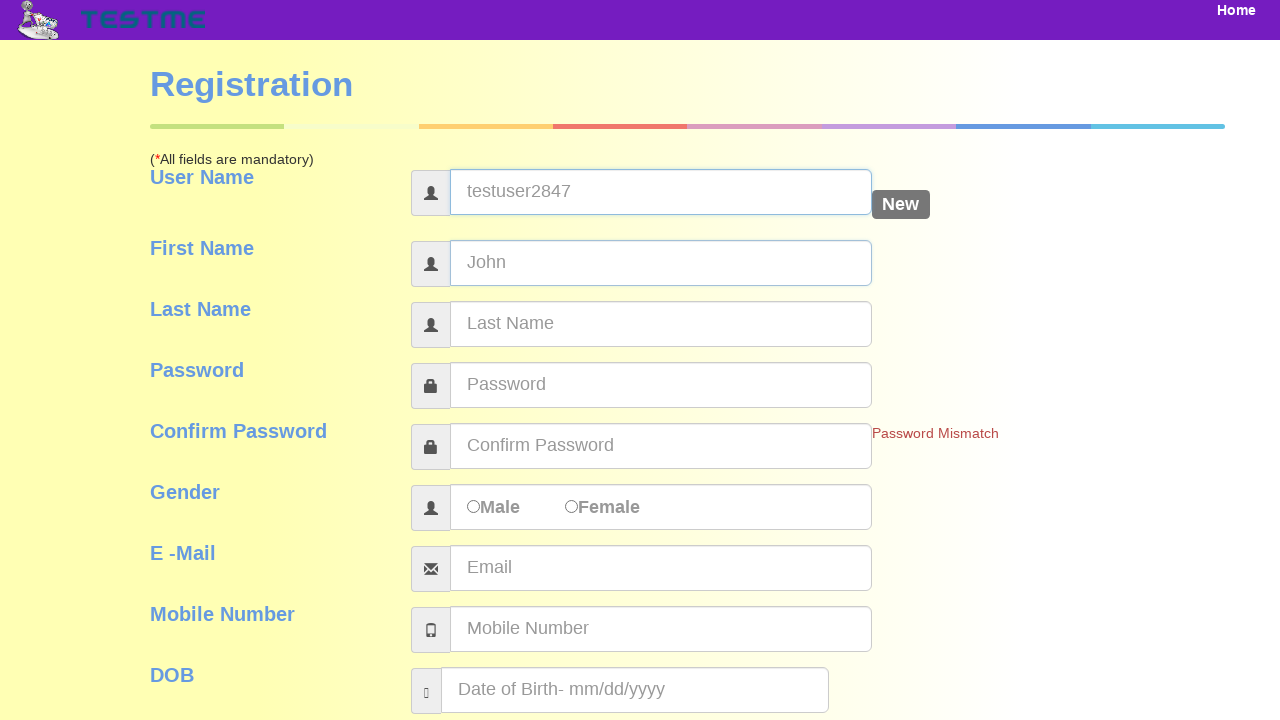

Filled last name field with 'Smith' on #lastName
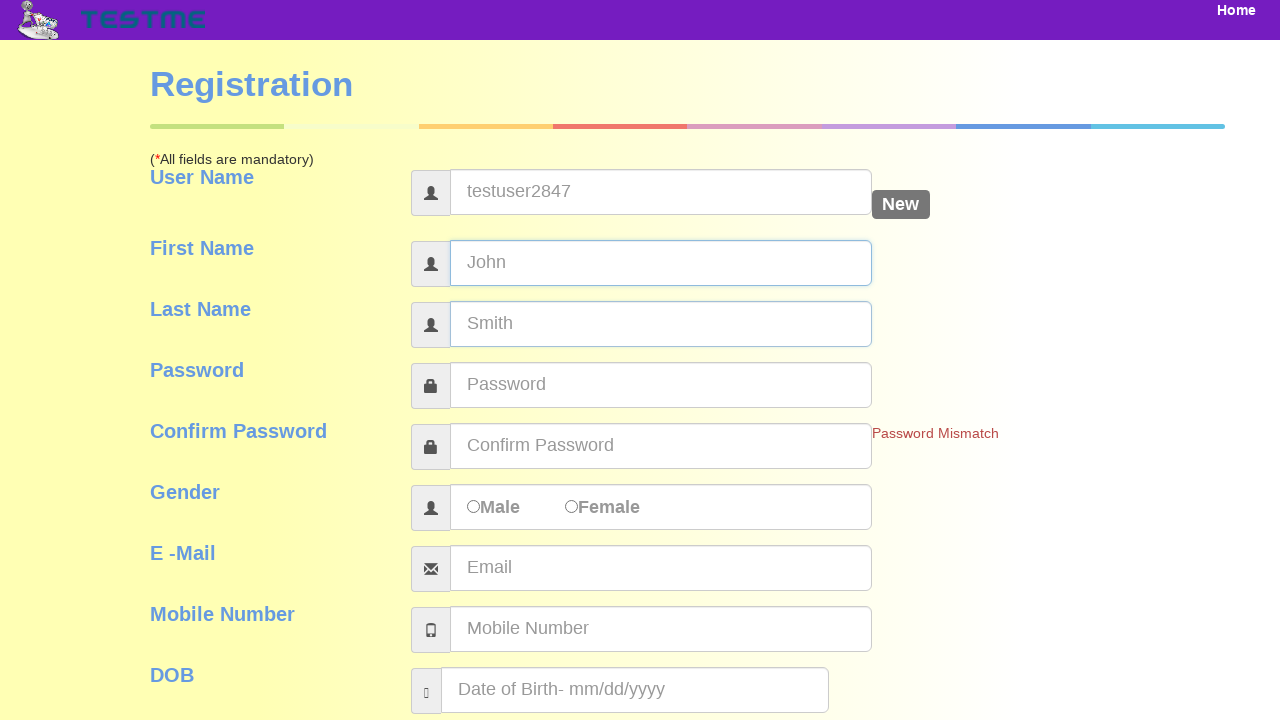

Filled password field with 'Test@123' on #password
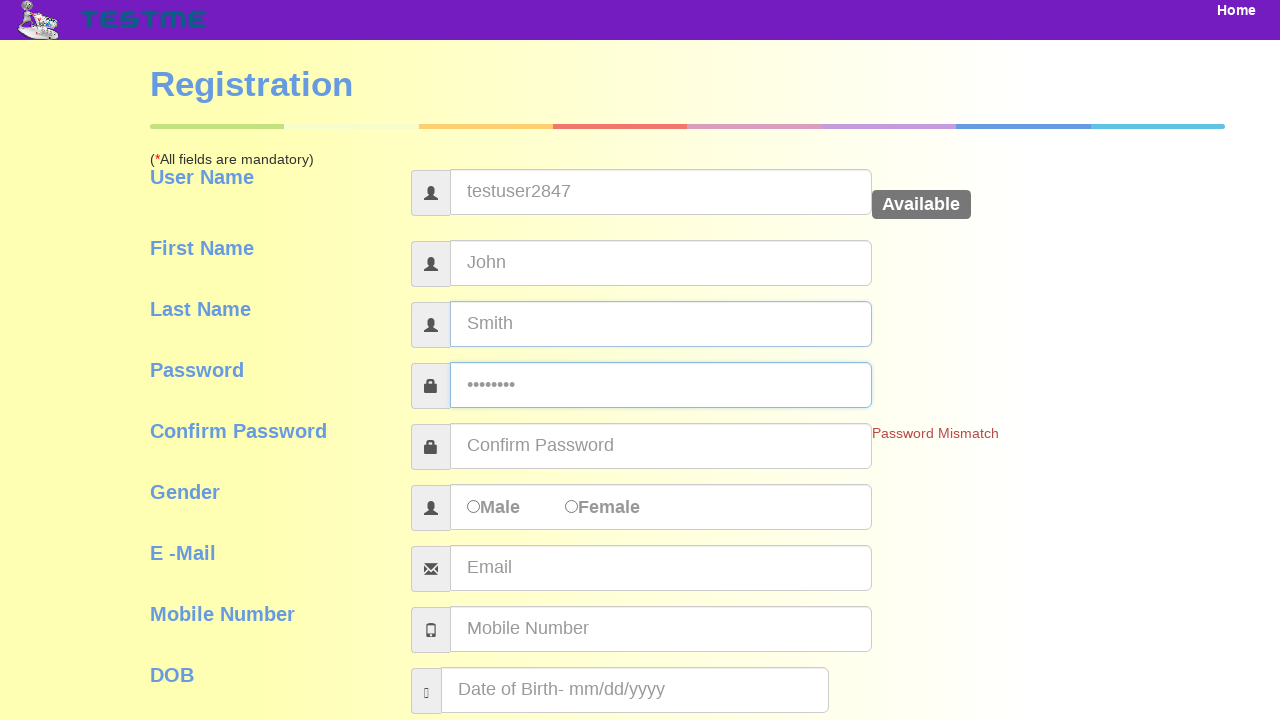

Filled password confirmation field with 'Test@123' on #pass_confirmation
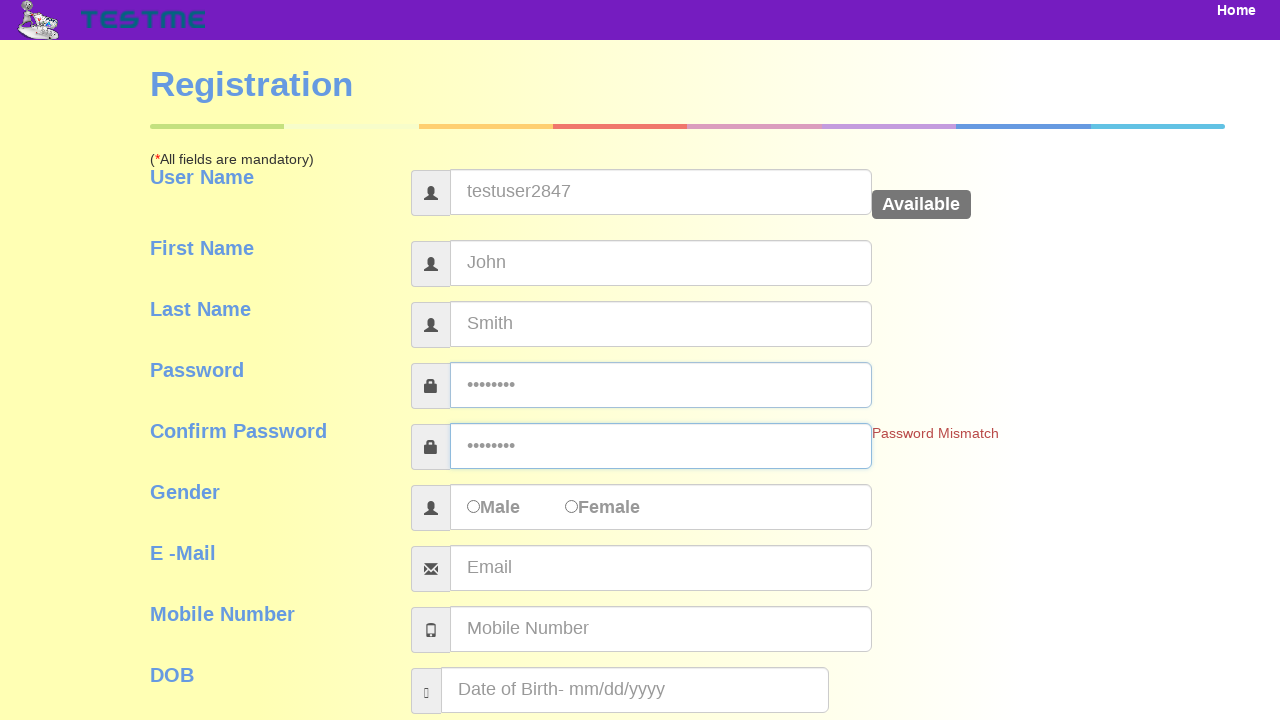

Selected Male gender option at (474, 506) on input[value='Male']
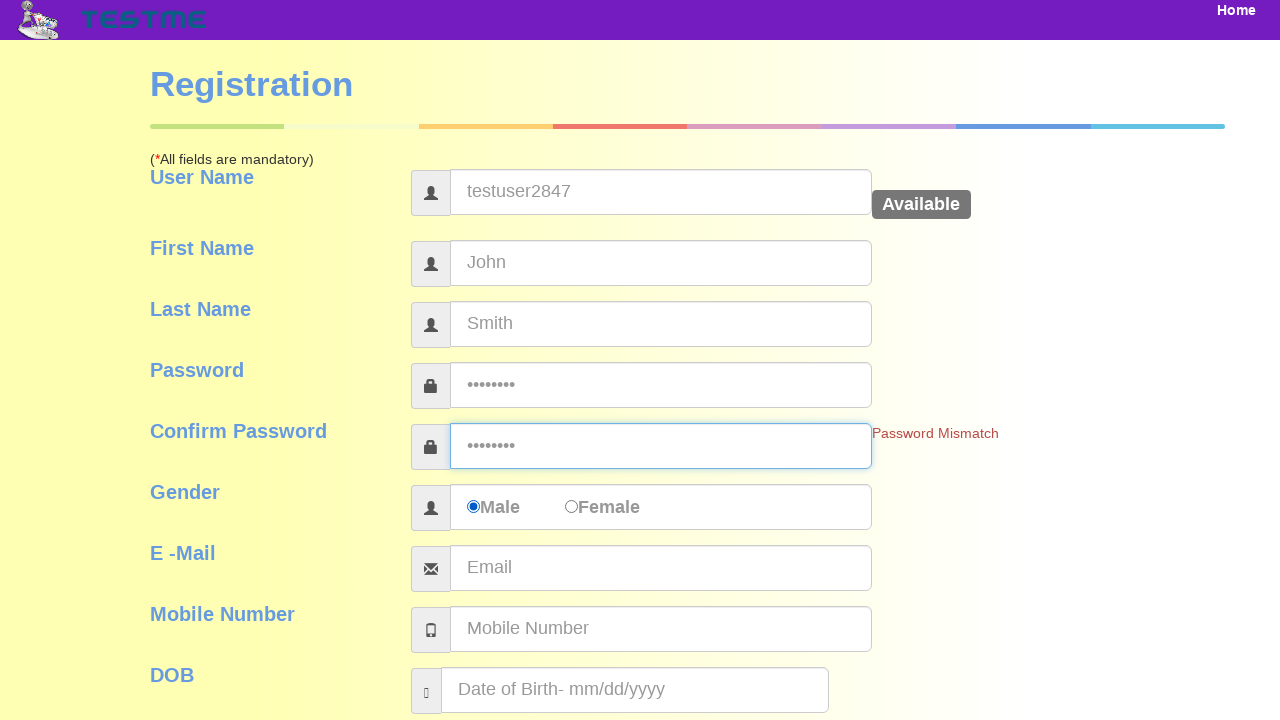

Filled email address field with 'john.smith2847@example.com' on #emailAddress
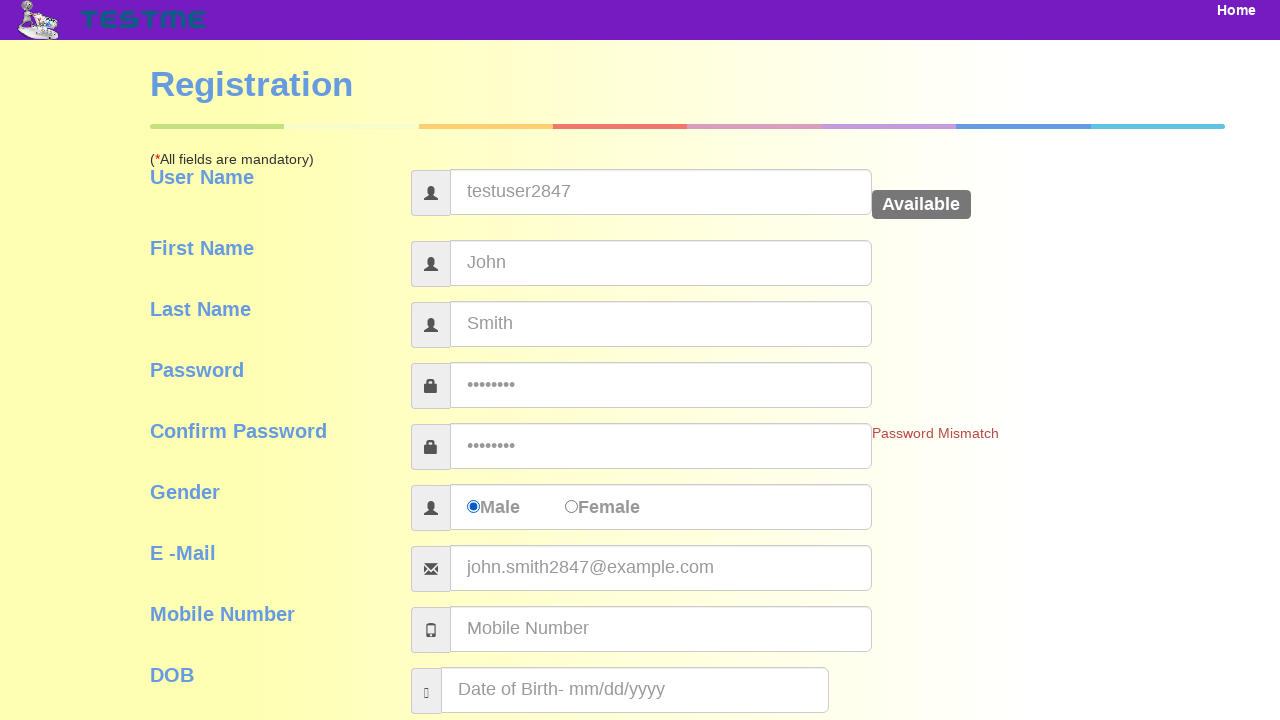

Filled mobile number field with '9876543210' on #mobileNumber
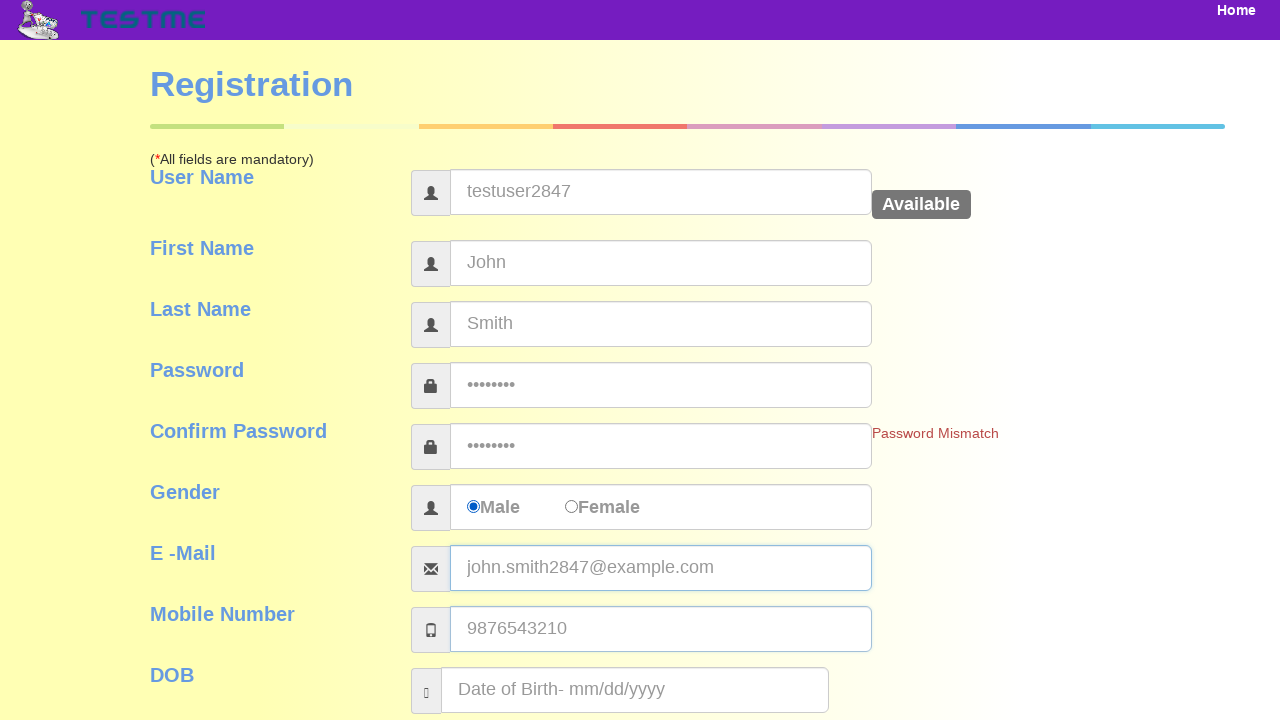

Filled date of birth field with '05/15/1995' on #dob
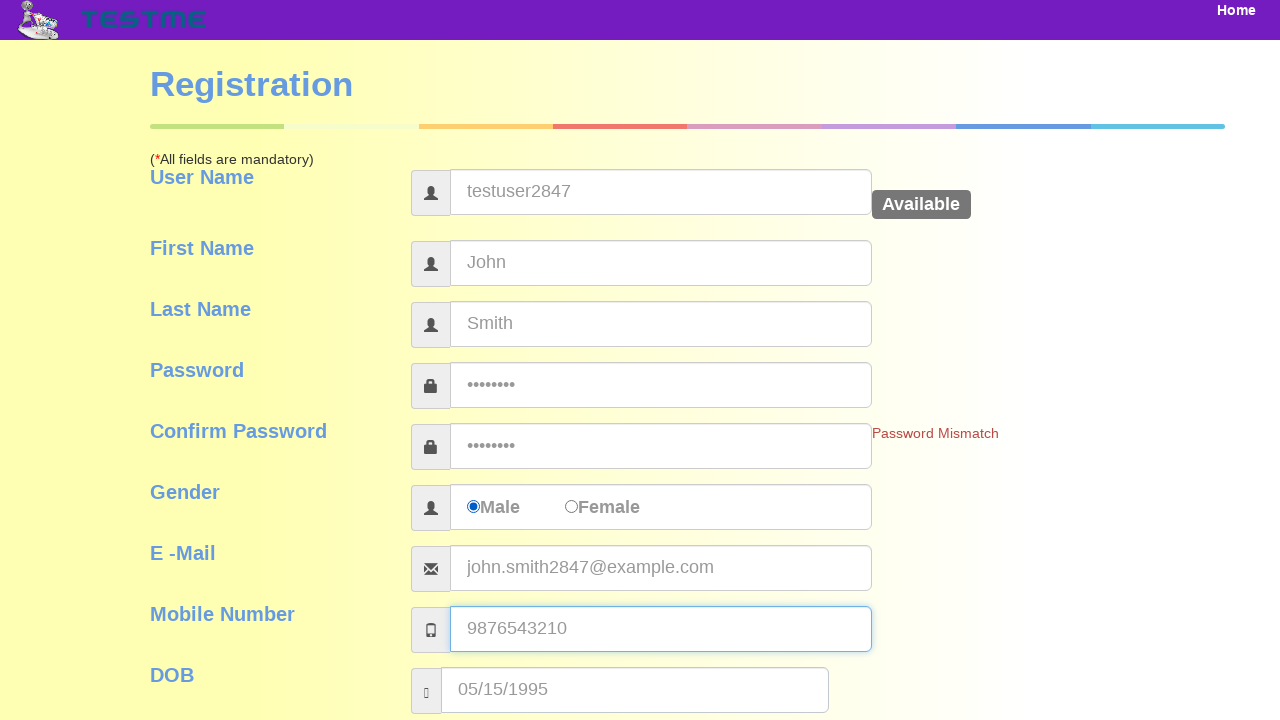

Filled address field with '123 Test Street, Bangalore' on #address
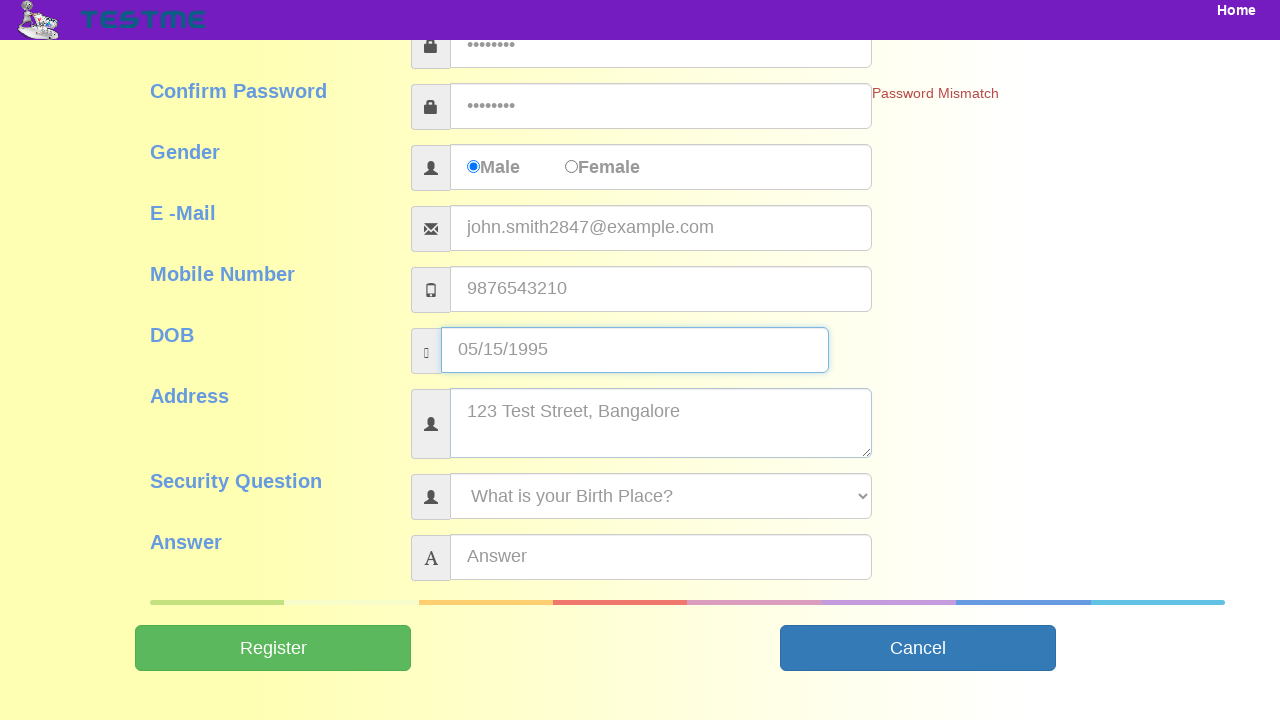

Selected security question 'What is your Birth Place?' on #securityQuestion
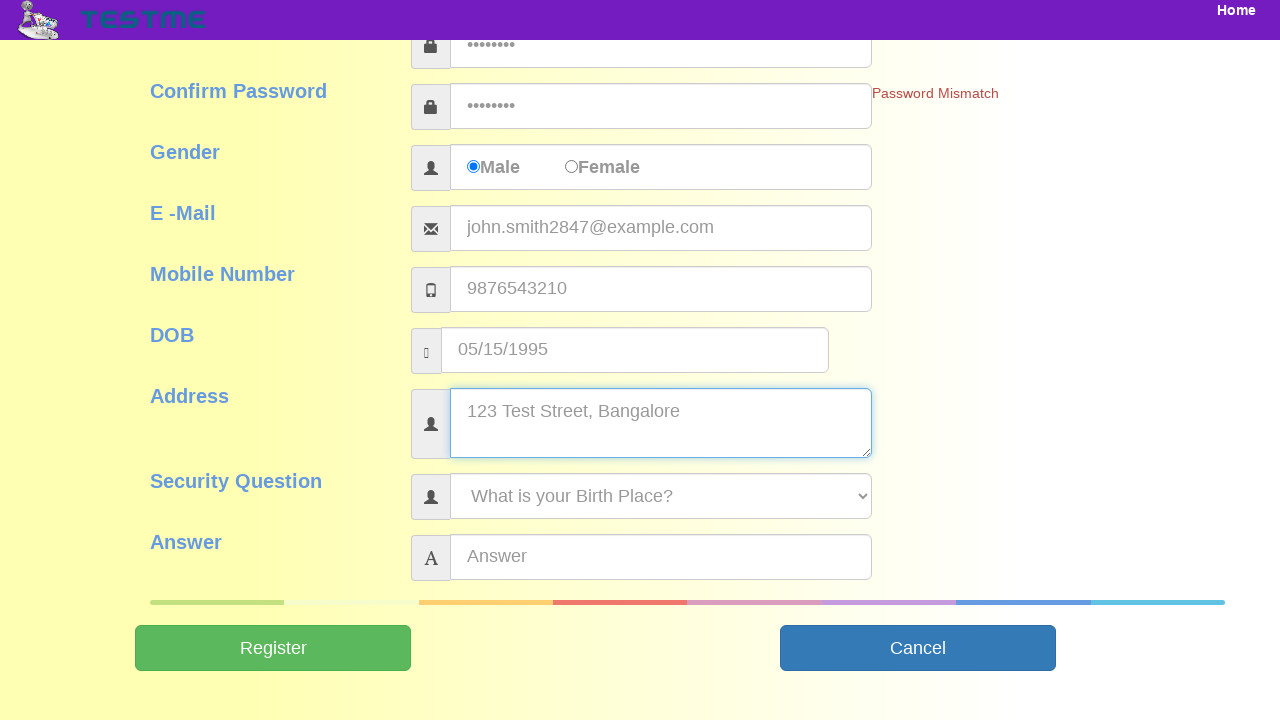

Filled security answer field with 'Mumbai' on #answer
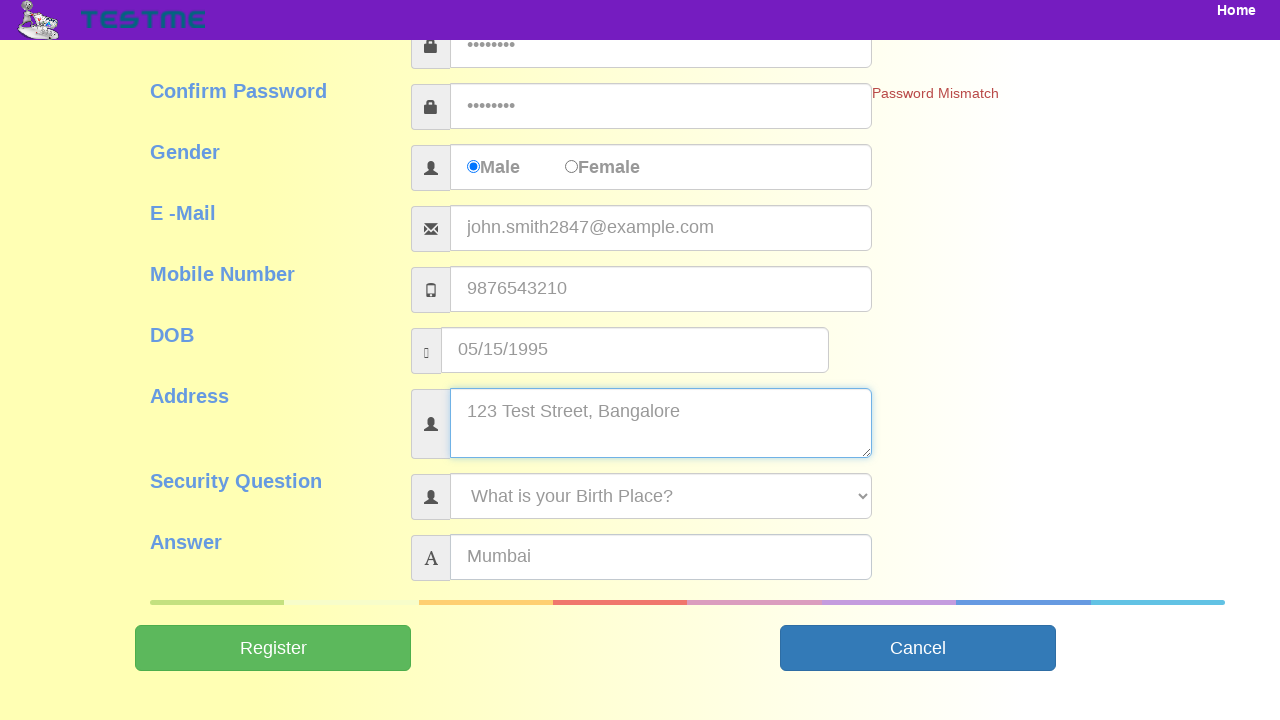

Clicked Submit button to complete user registration at (273, 648) on input[name='Submit']
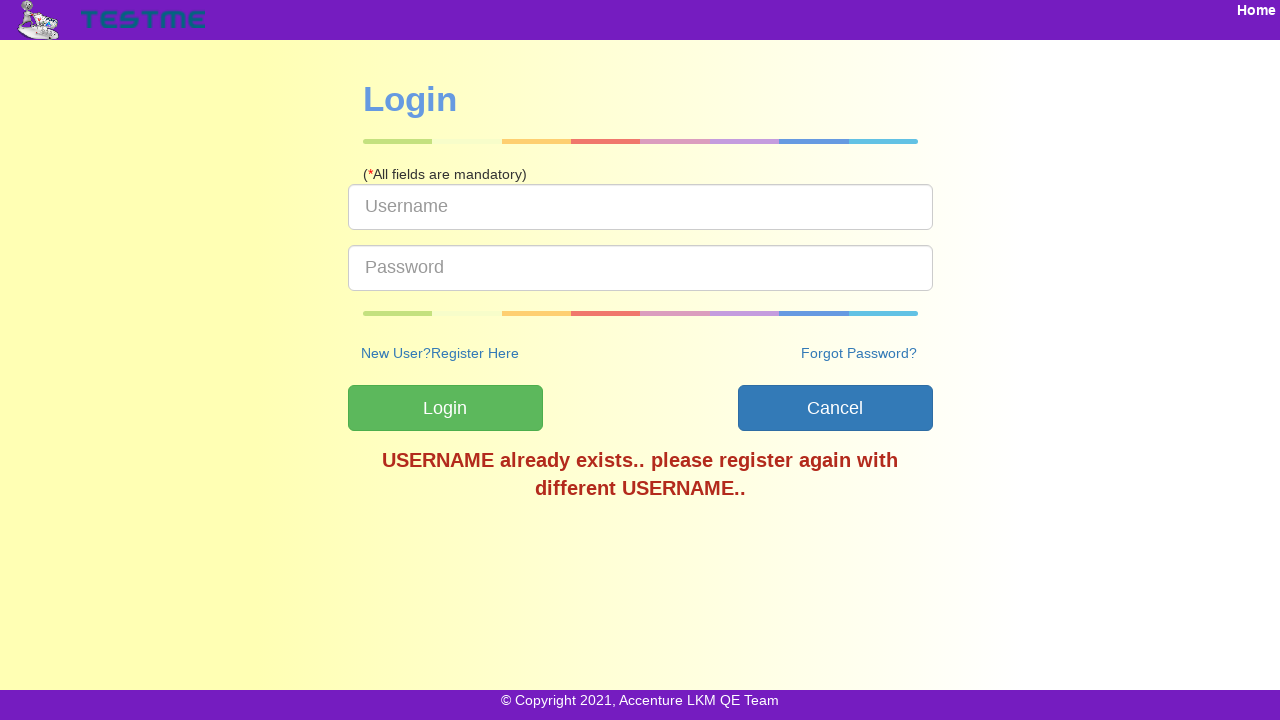

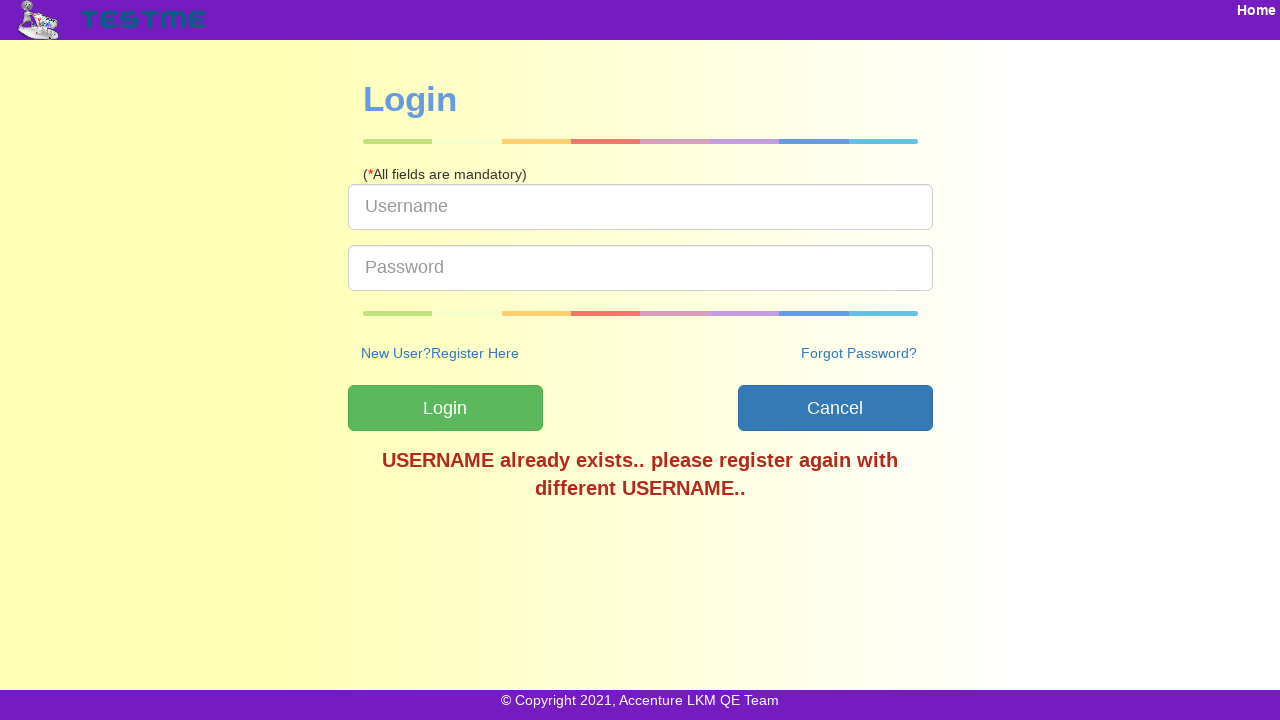